Tests browser forward navigation by clicking a link, going back, then going forward again

Starting URL: https://www.selenium.dev/selenium/web/mouse_interaction.html

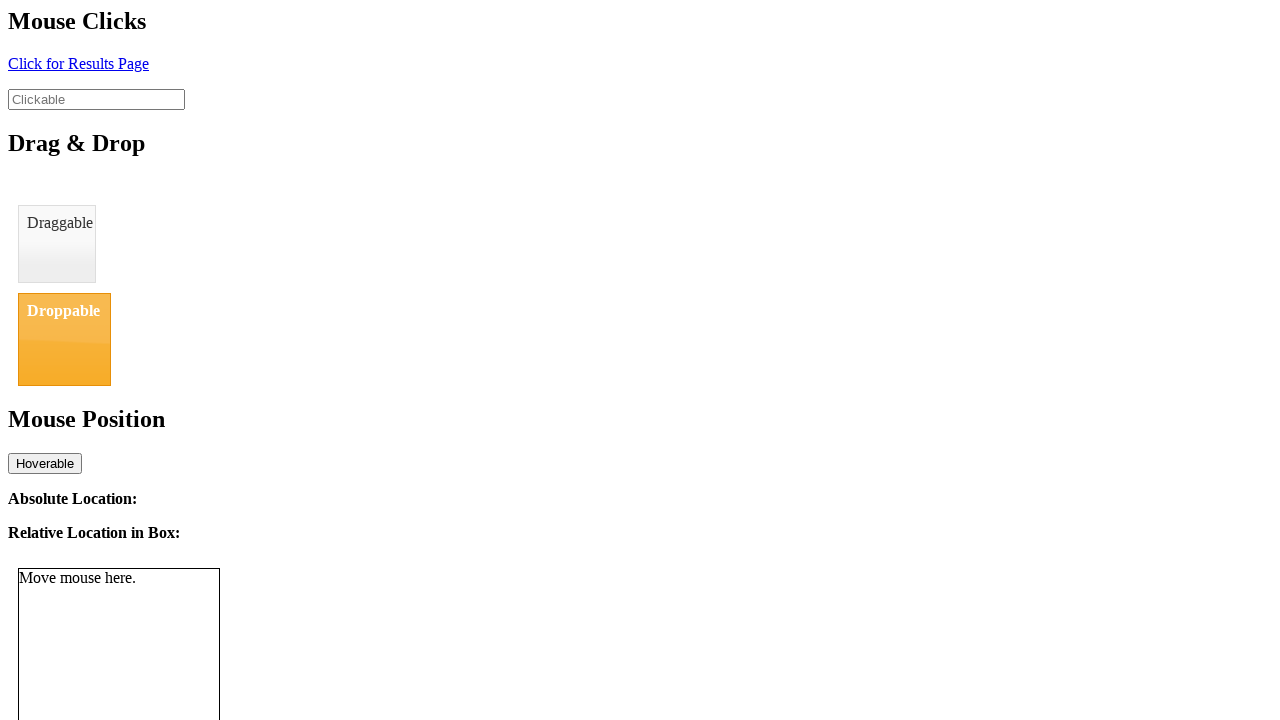

Clicked link to navigate to new page at (78, 63) on #click
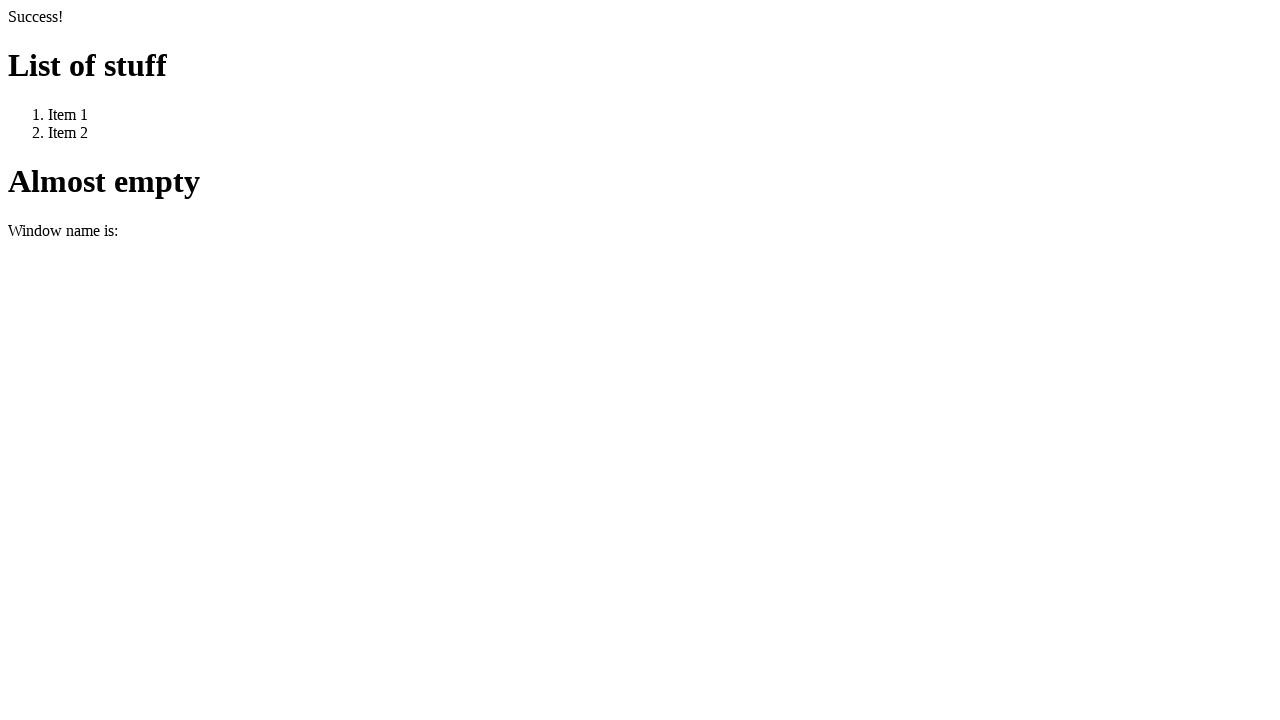

Waited for page to load after clicking link
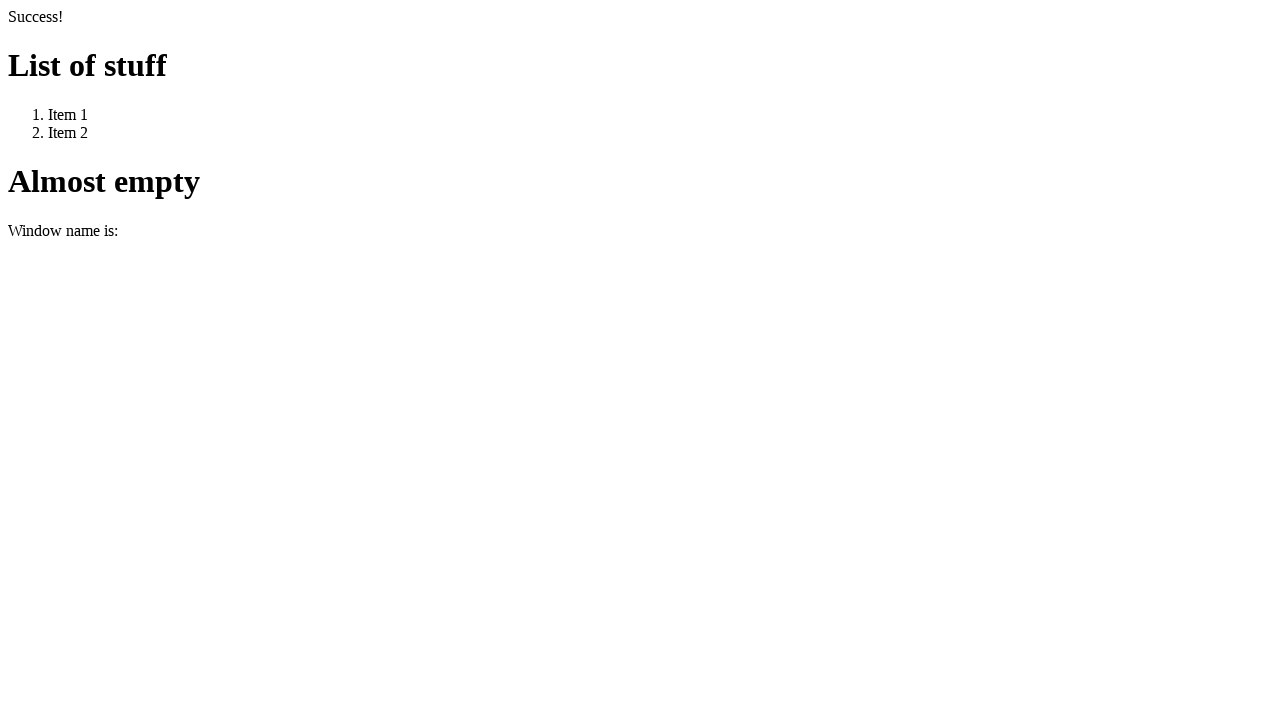

Navigated back to previous page
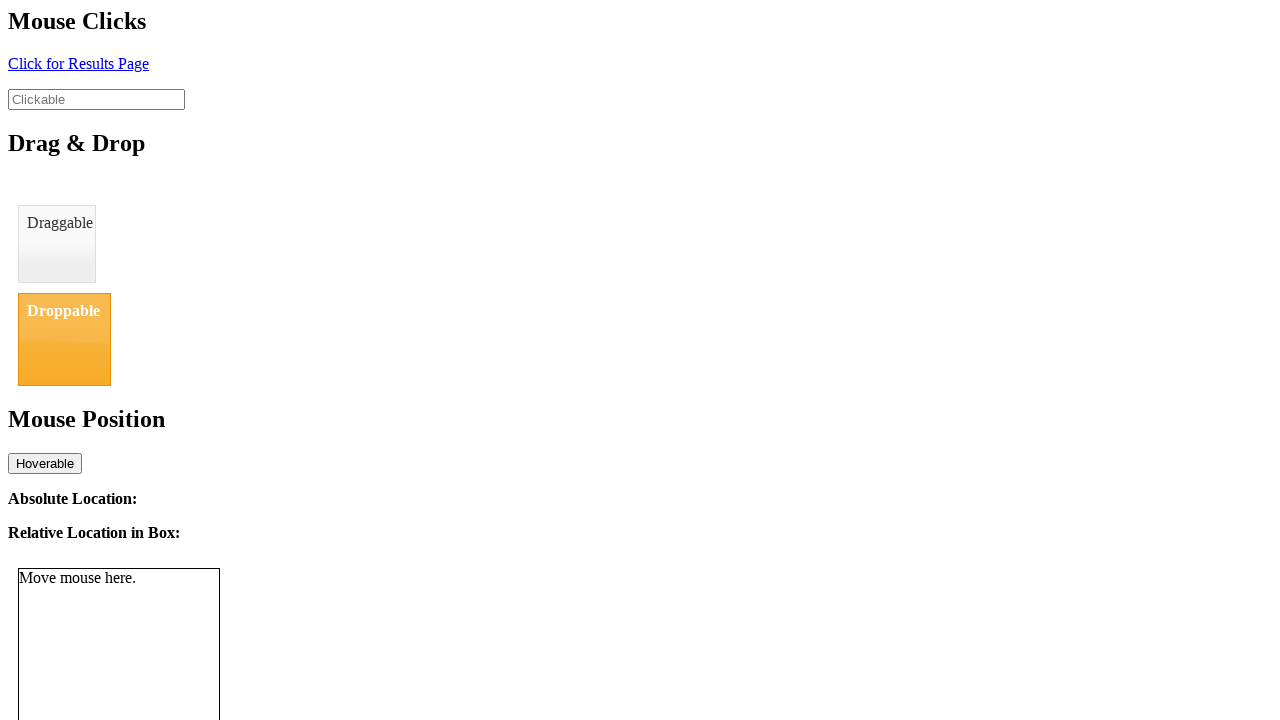

Waited for page to load after going back
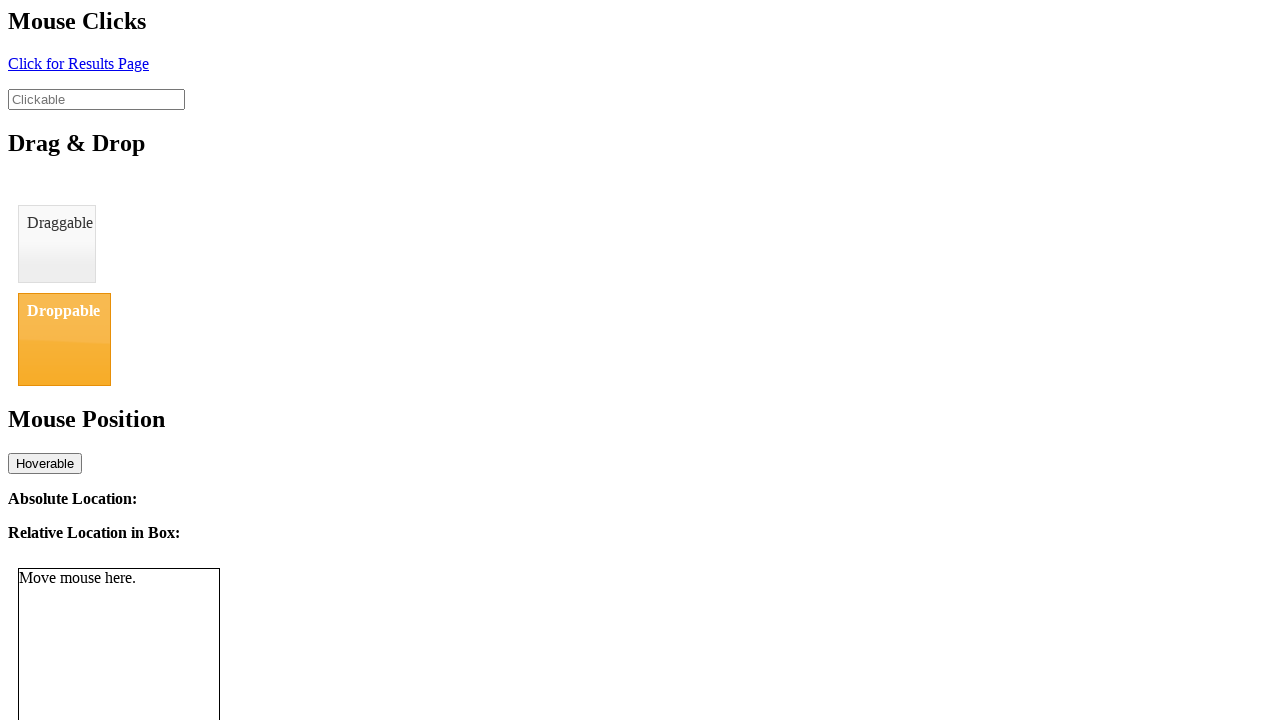

Navigated forward to next page
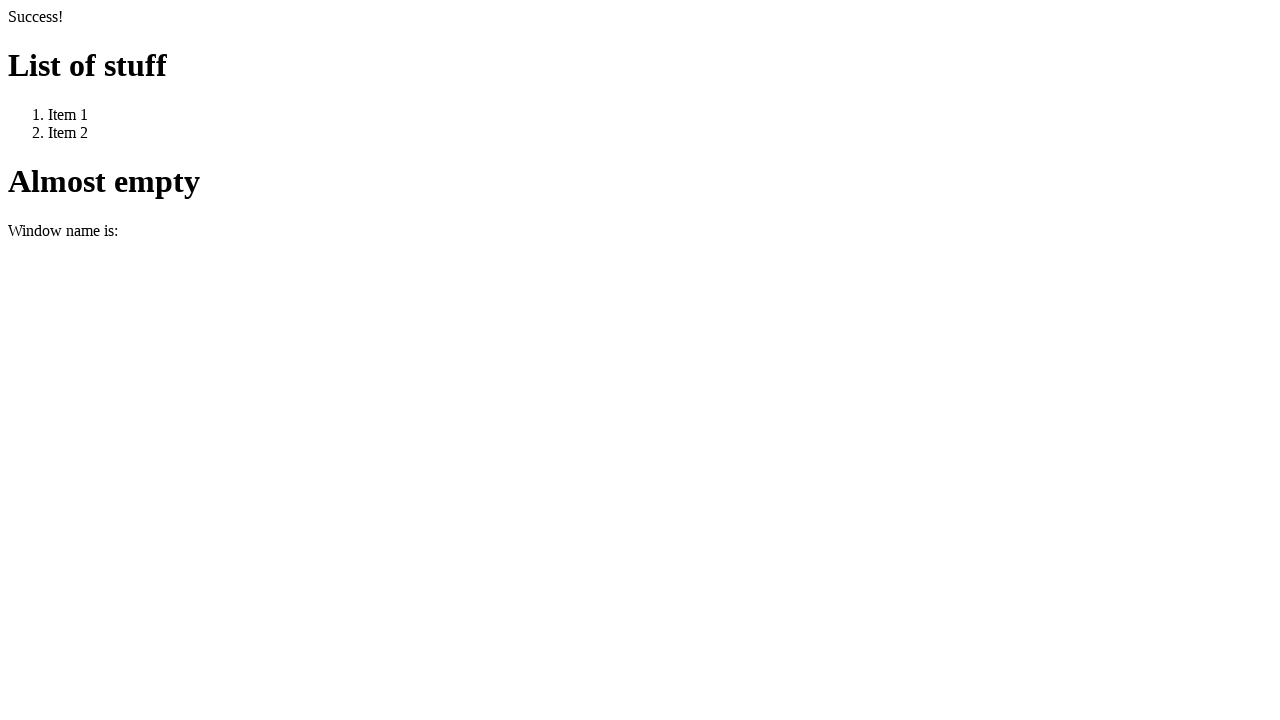

Waited for page to load after going forward
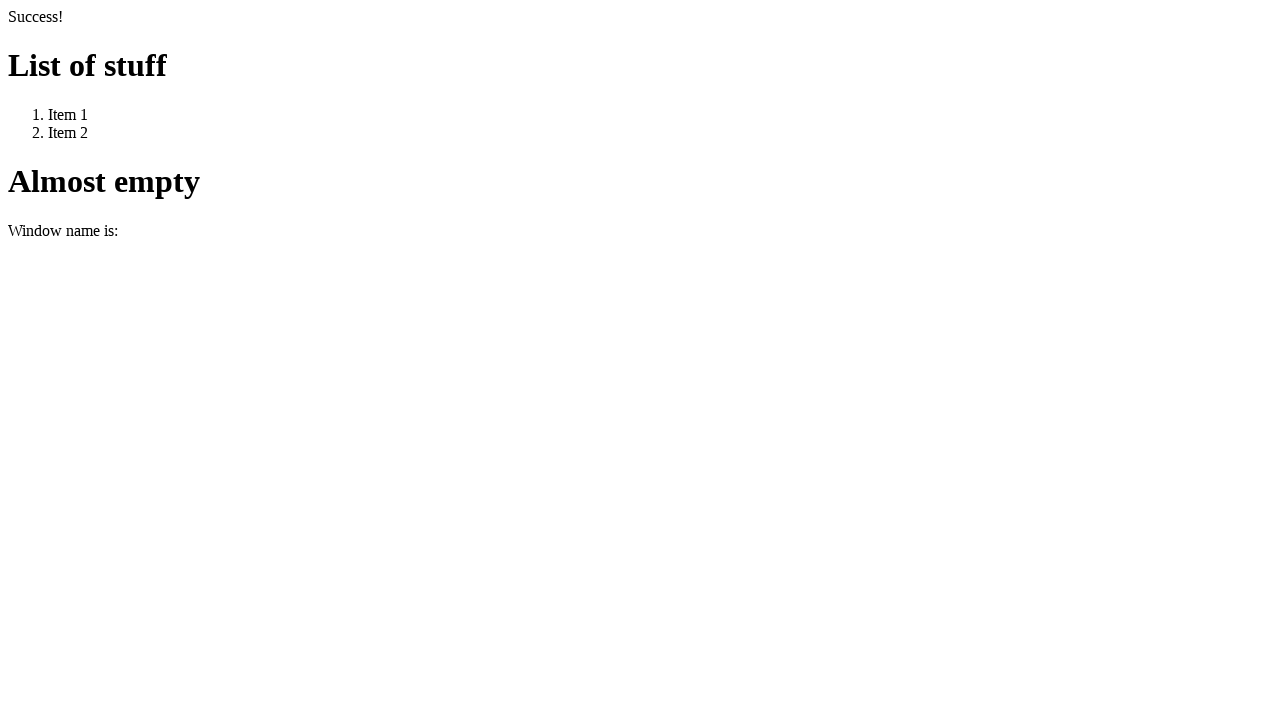

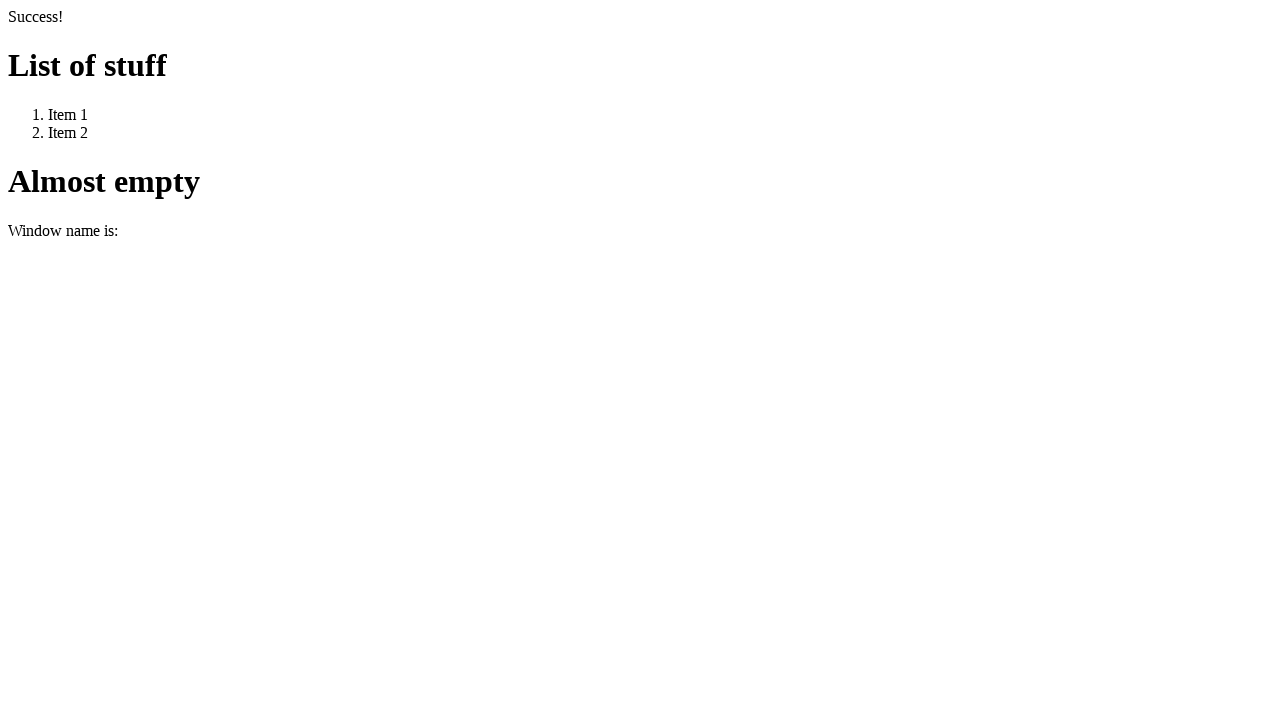